Tests static dropdown selection by selecting an option by index

Starting URL: https://codenboxautomationlab.com/practice/

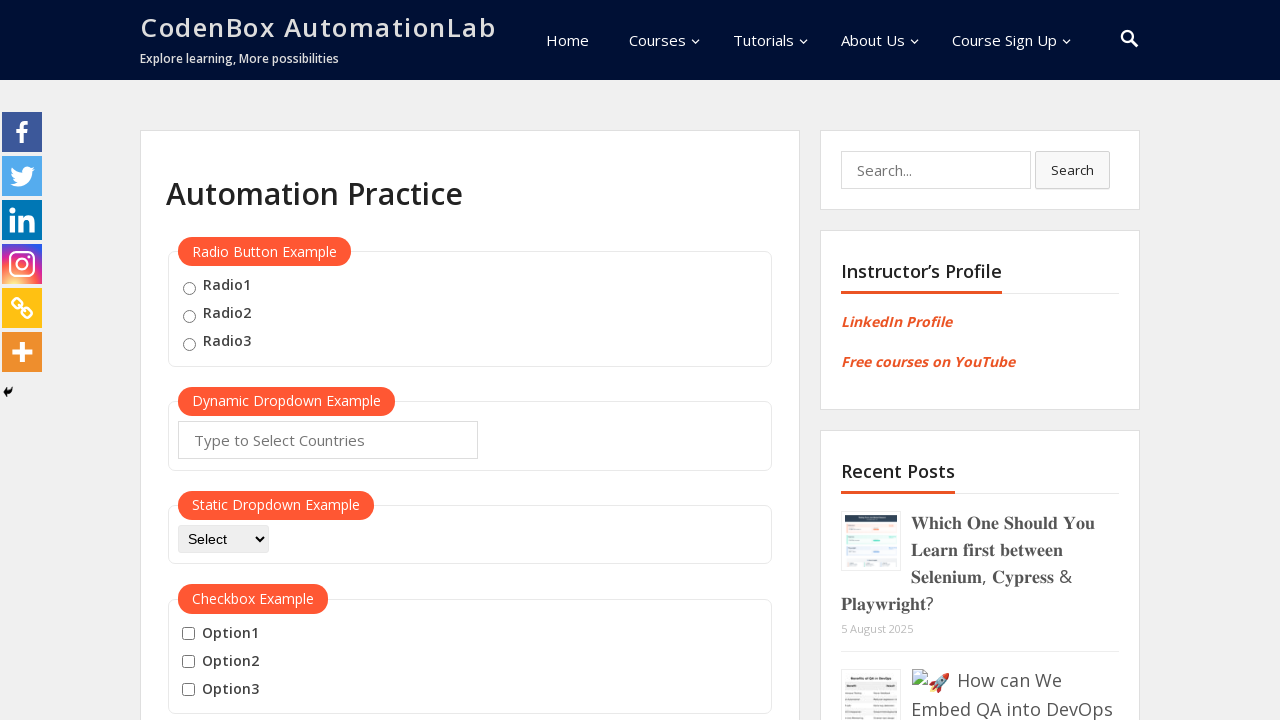

Navigated to CodeNBox Automation Lab practice page
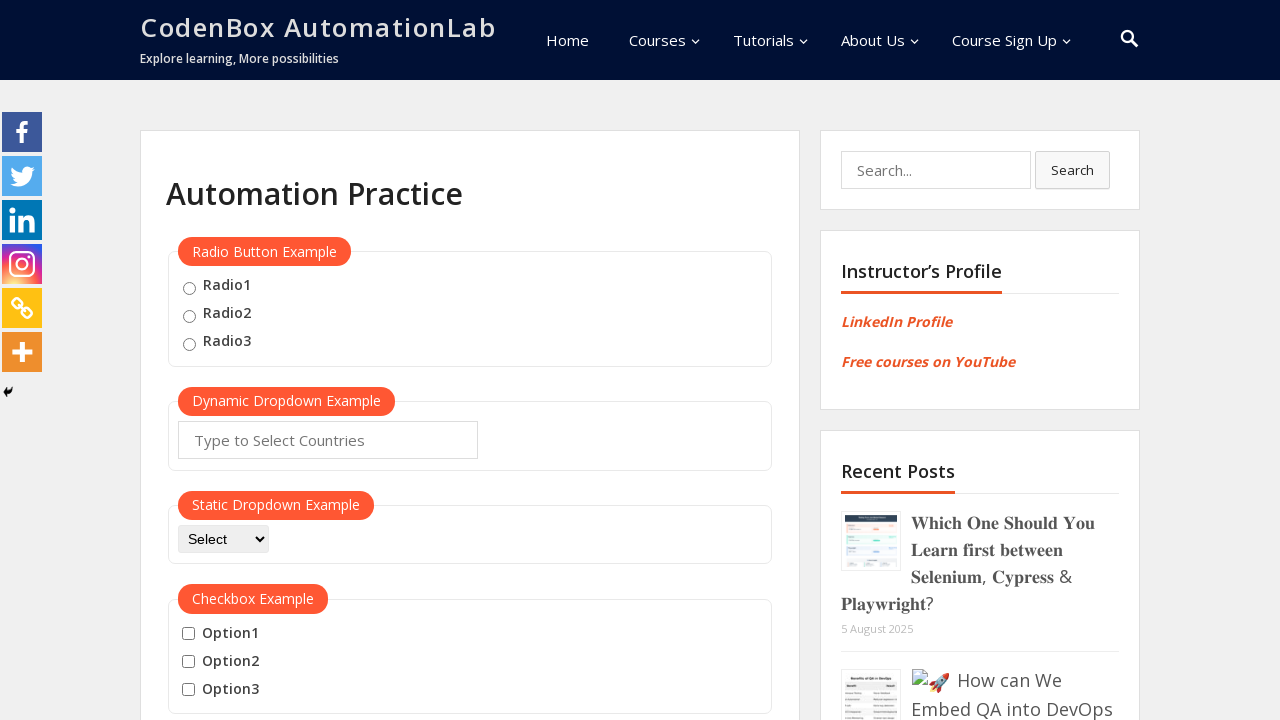

Selected option by index 1 from static dropdown on #dropdown-class-example
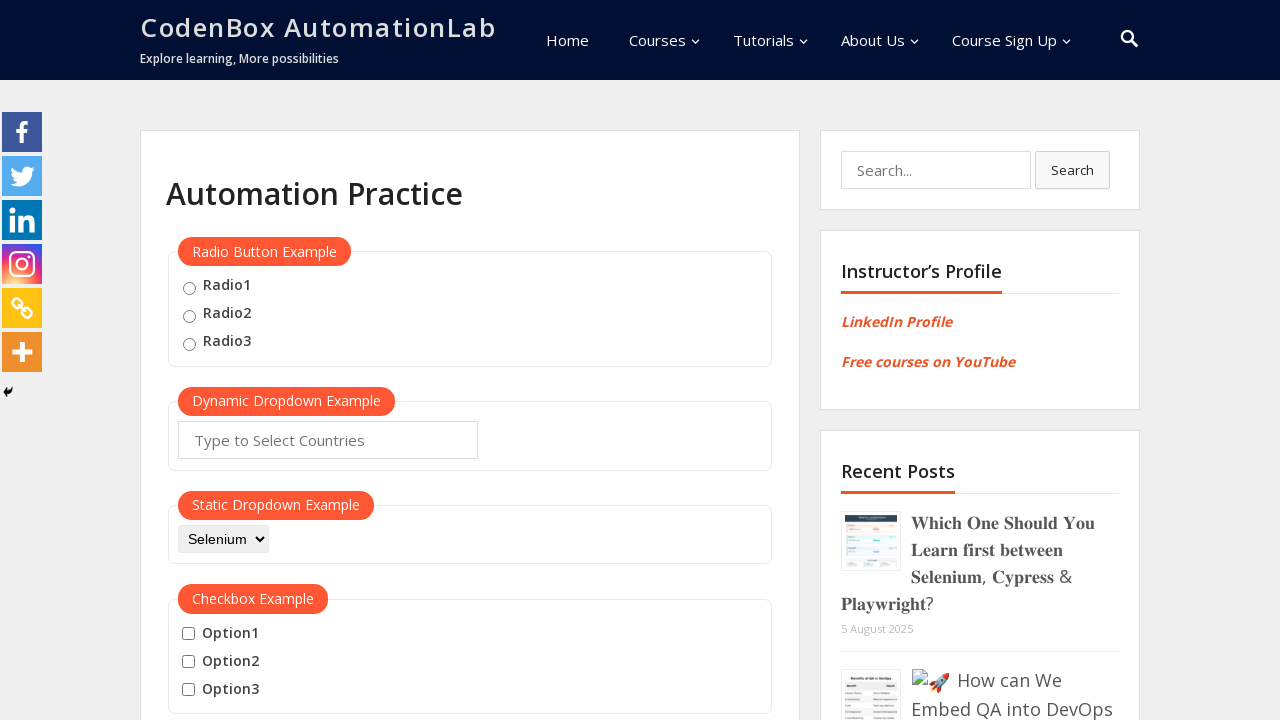

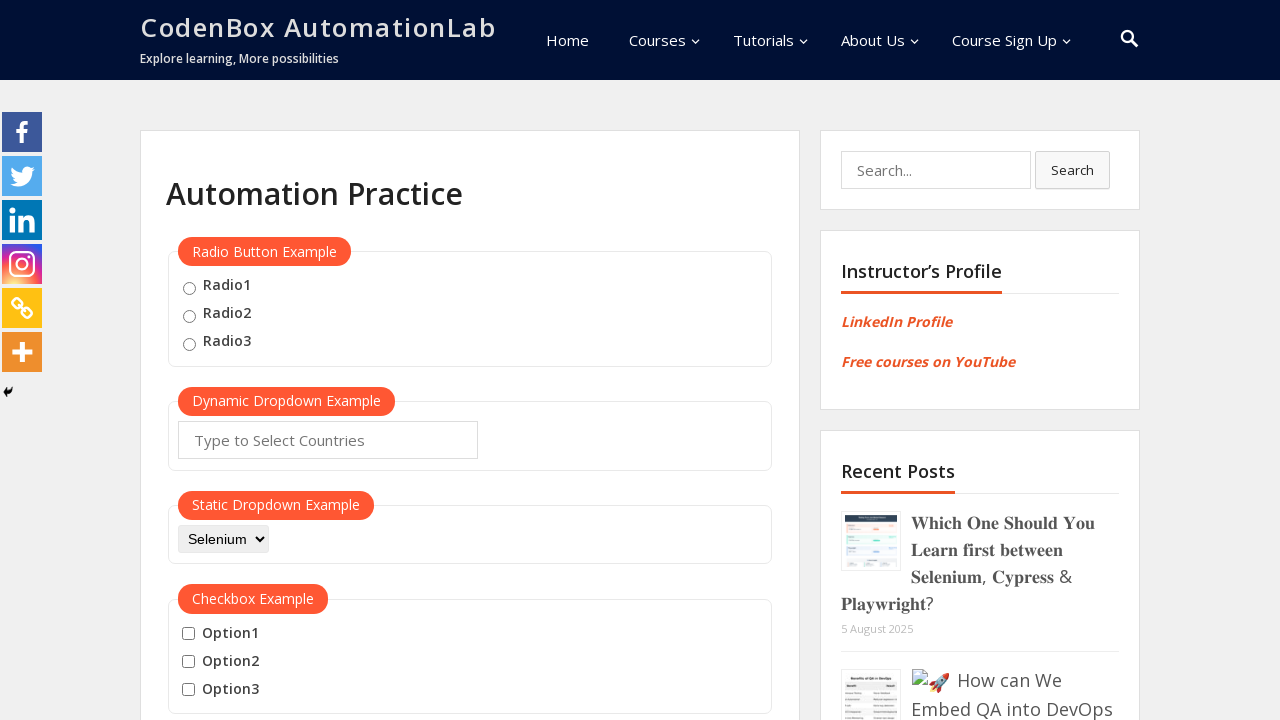